Tests that todo data persists after page reload

Starting URL: https://demo.playwright.dev/todomvc

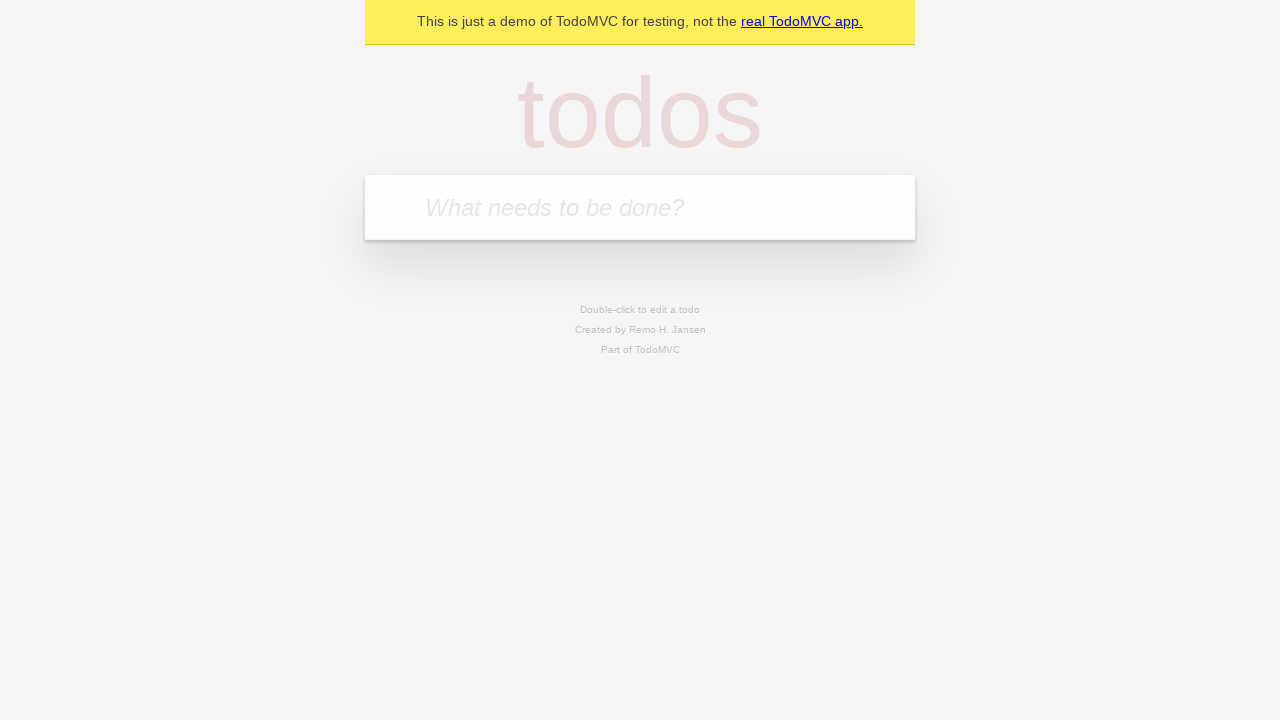

Filled todo input with 'buy some cheese' on internal:attr=[placeholder="What needs to be done?"i]
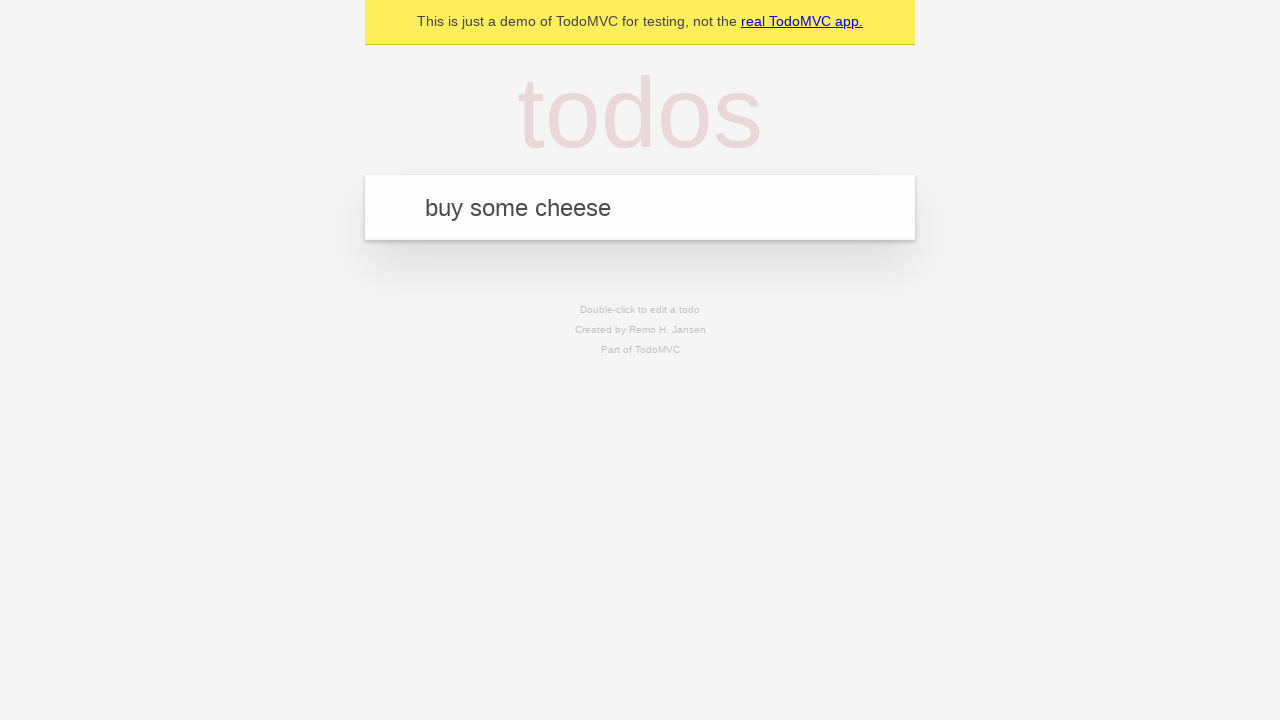

Pressed Enter to create todo 'buy some cheese' on internal:attr=[placeholder="What needs to be done?"i]
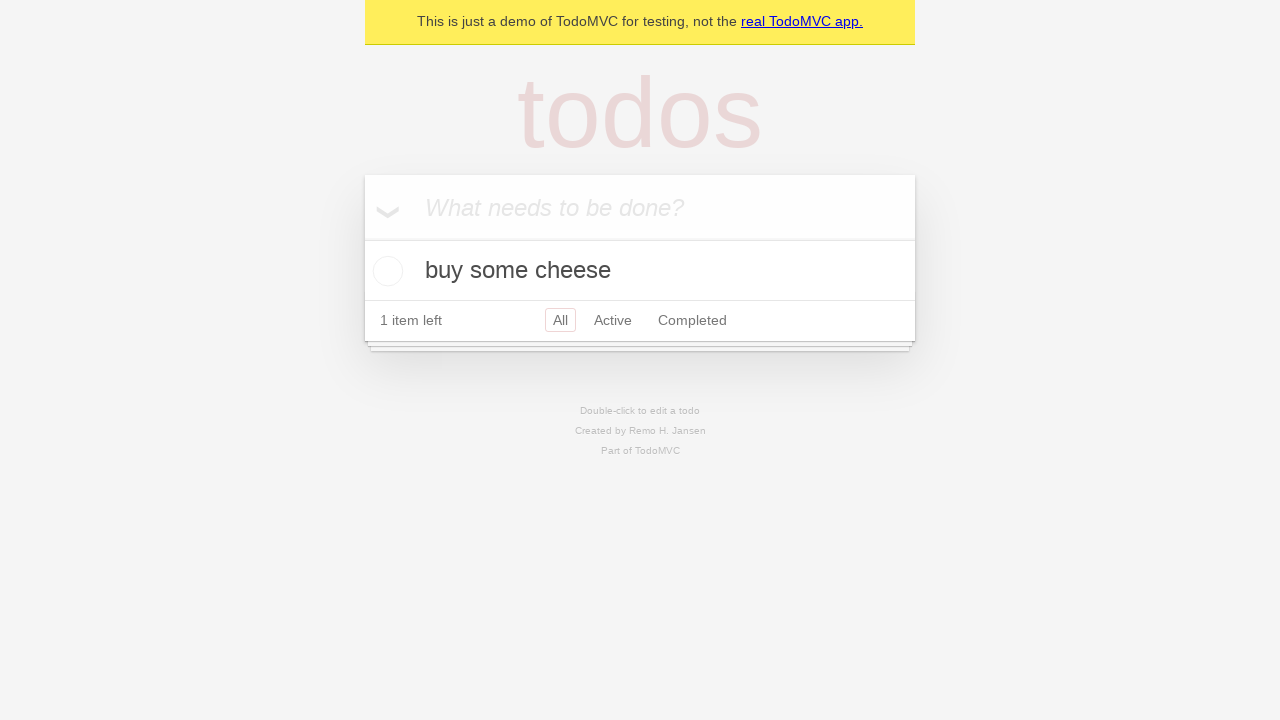

Filled todo input with 'feed the cat' on internal:attr=[placeholder="What needs to be done?"i]
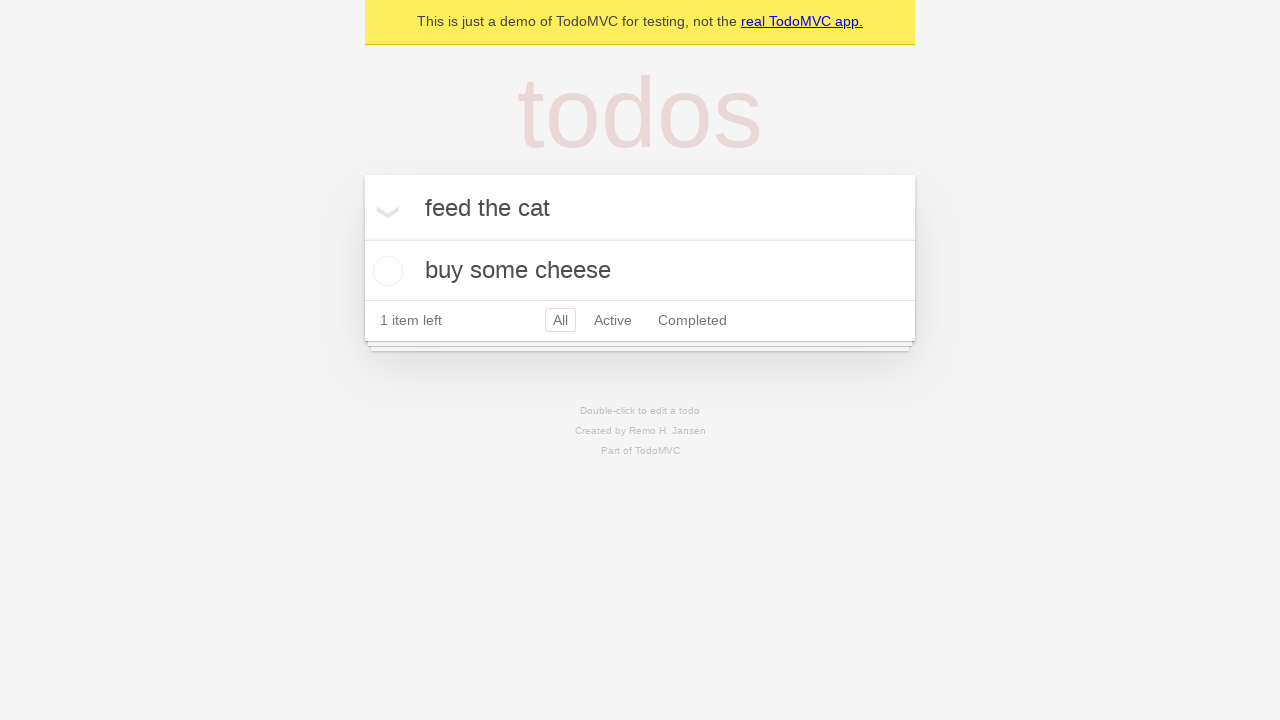

Pressed Enter to create todo 'feed the cat' on internal:attr=[placeholder="What needs to be done?"i]
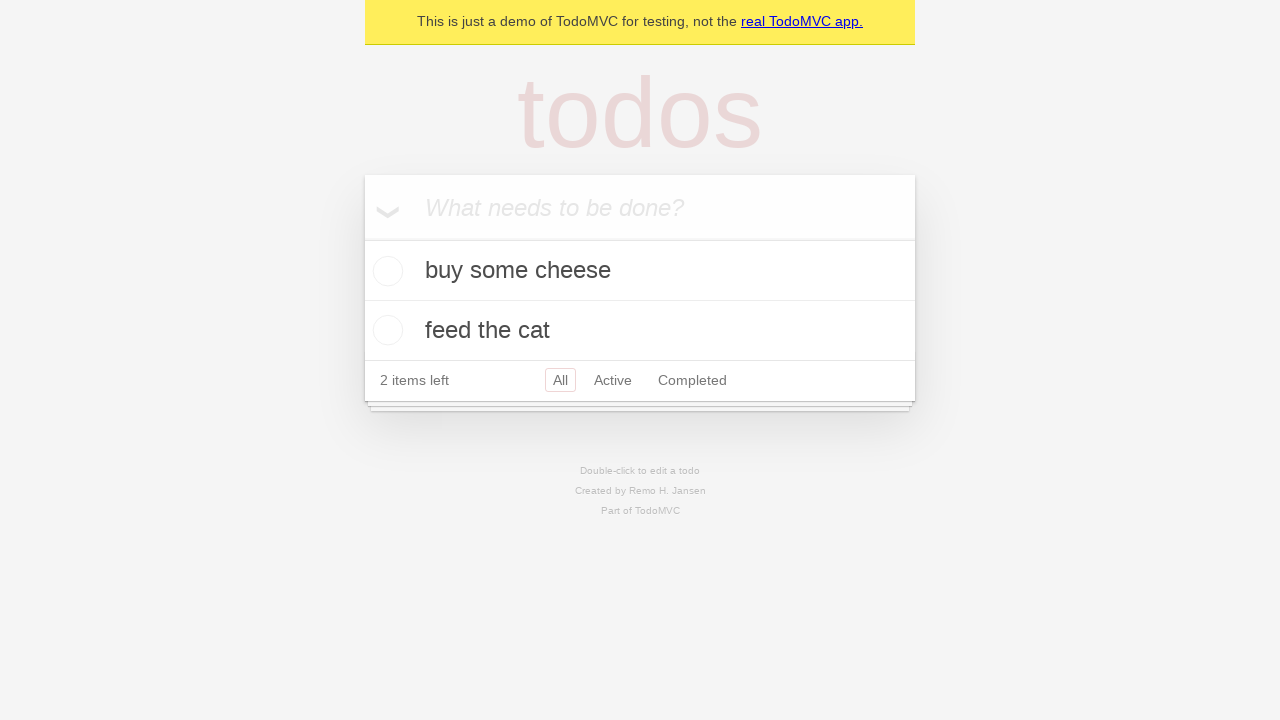

Located all todo items
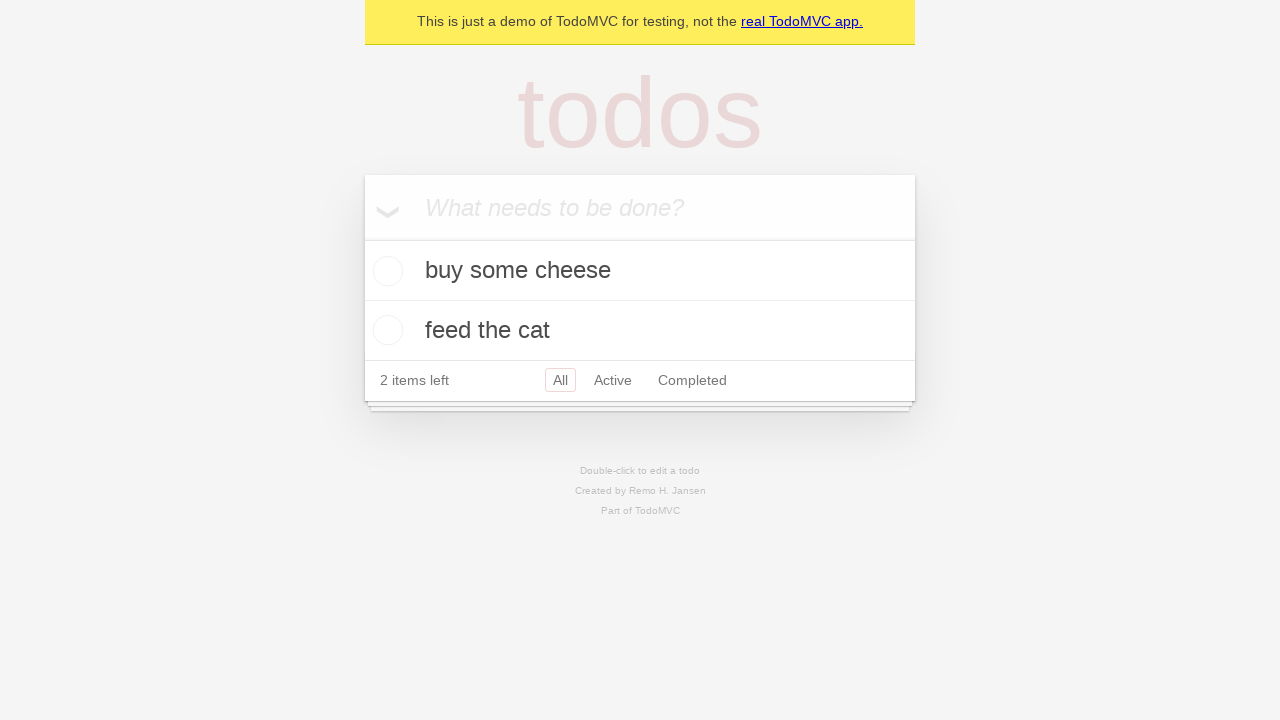

Located checkbox for first todo
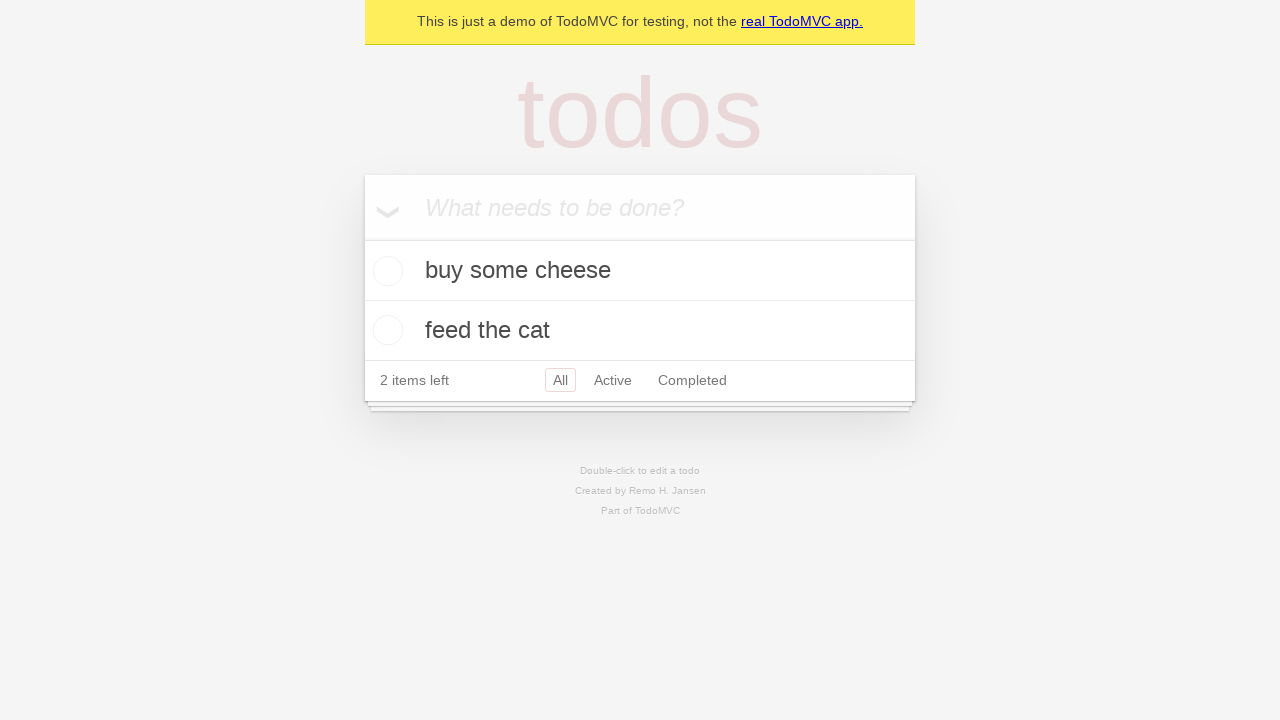

Checked the first todo item at (385, 271) on internal:testid=[data-testid="todo-item"s] >> nth=0 >> internal:role=checkbox
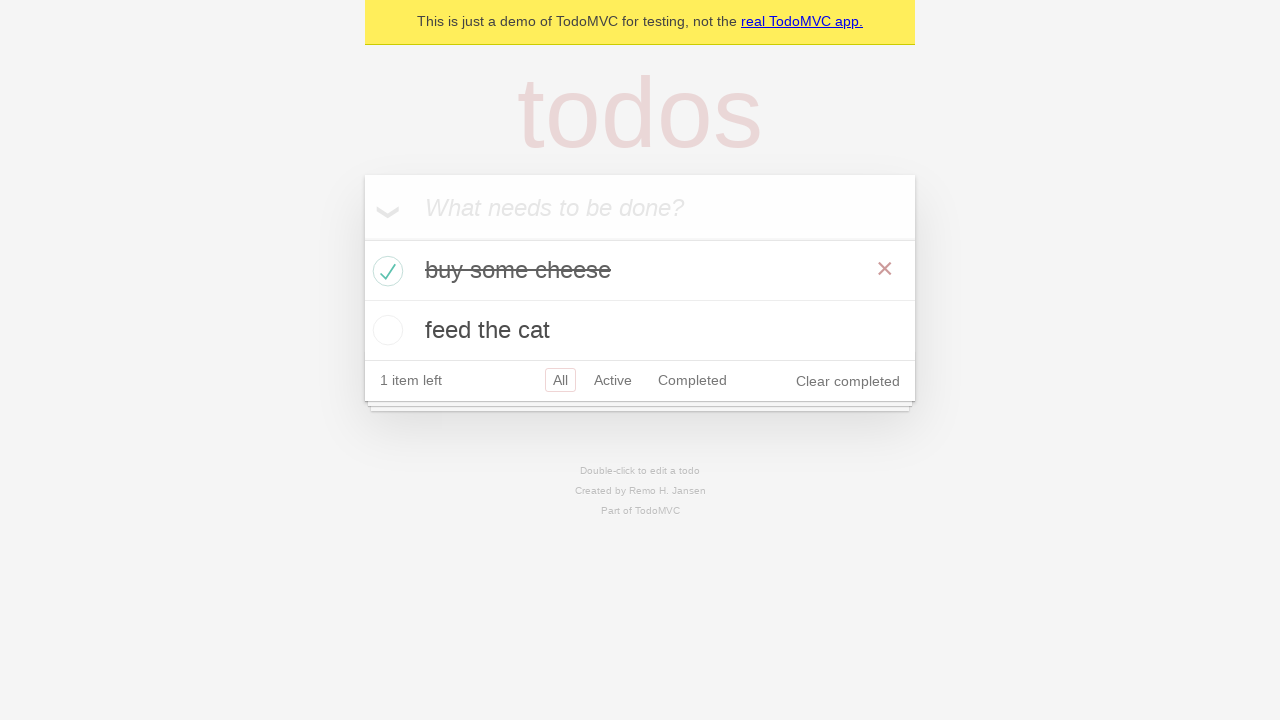

Reloaded page to verify todo data persistence
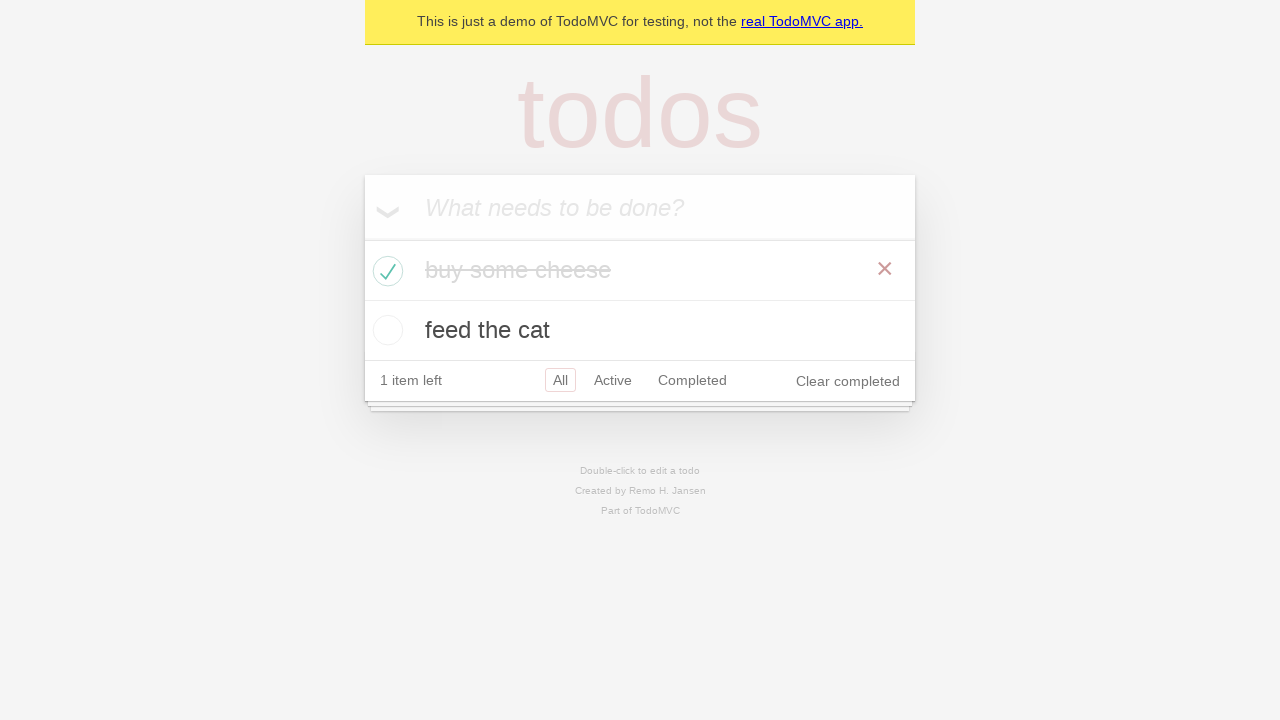

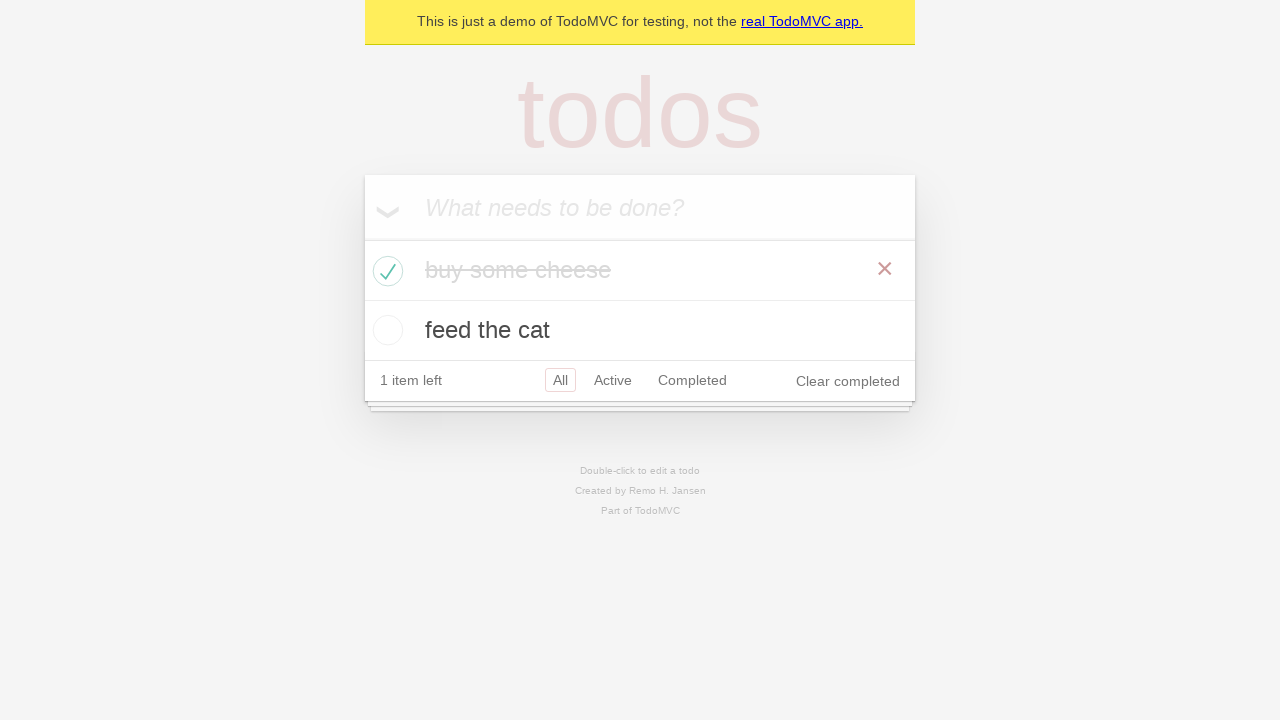